Tests DOM modification by checking initial content of a dynamic element and then modifying it using evaluate to inject new HTML content.

Starting URL: https://osstep.github.io/evaluate

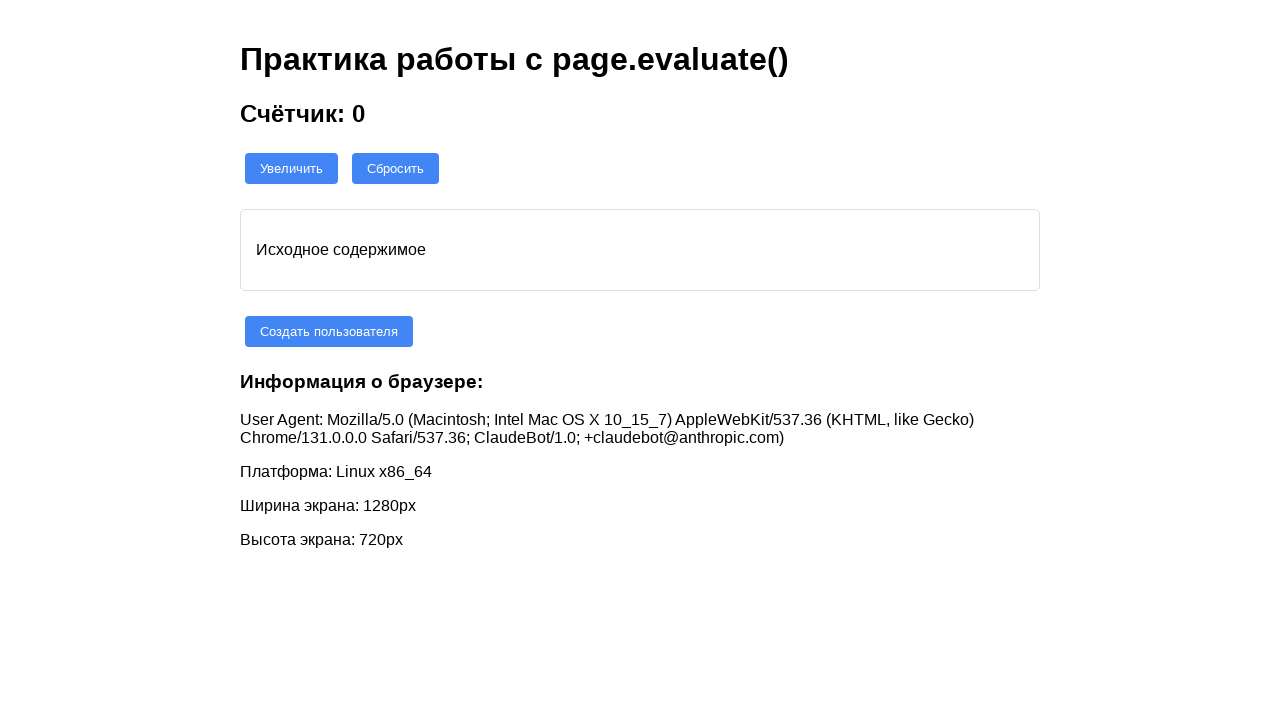

Waited for dynamic content element to load
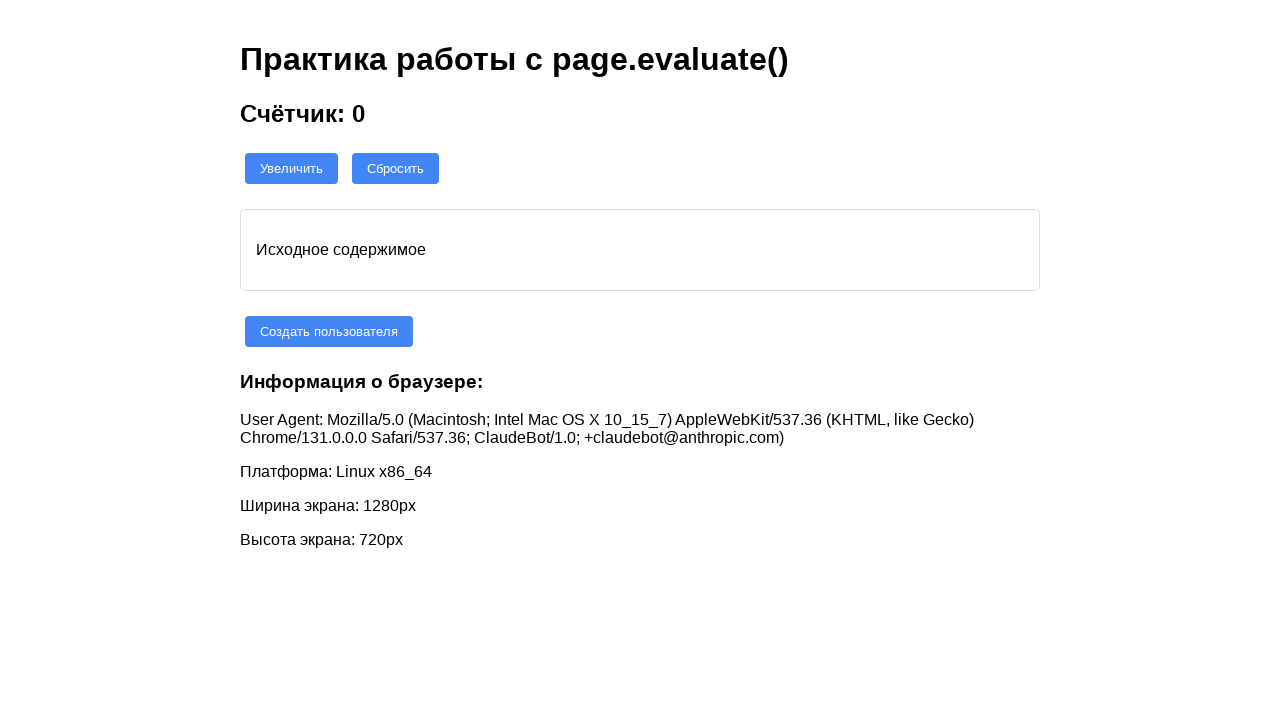

Executed JavaScript to modify DOM and inject new HTML content
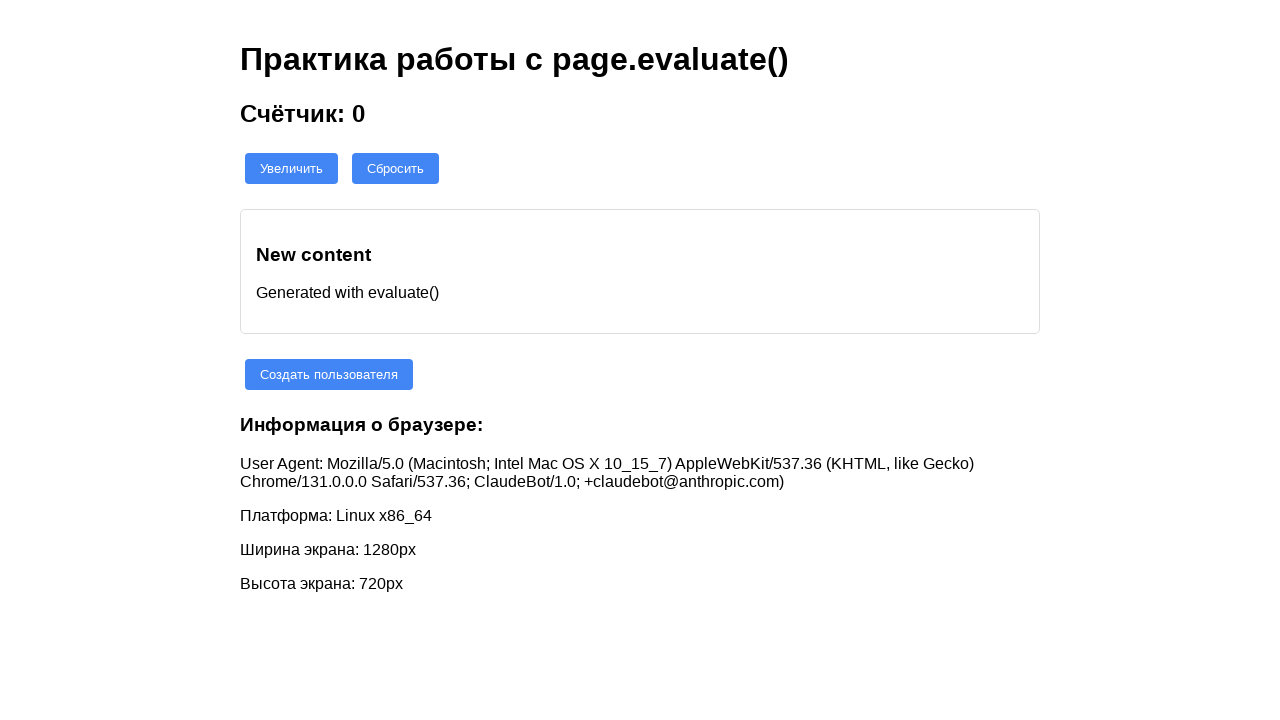

Verified that dynamic content was successfully modified to 'New content'
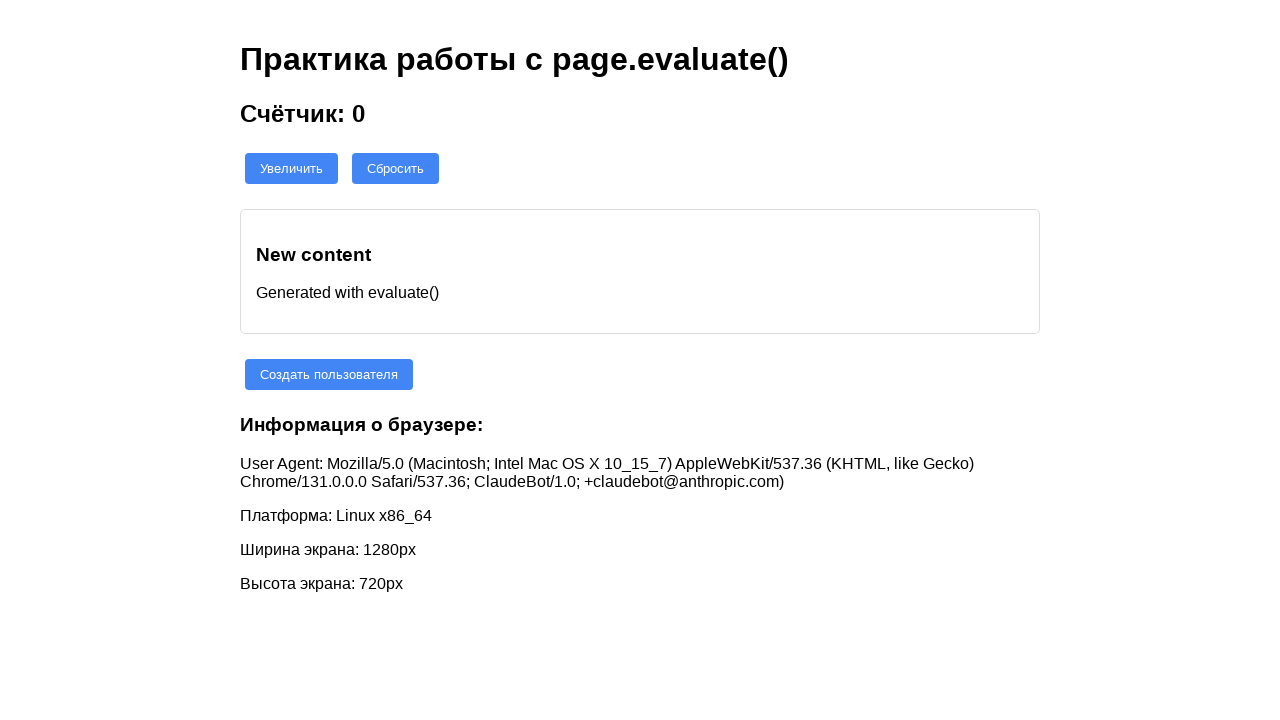

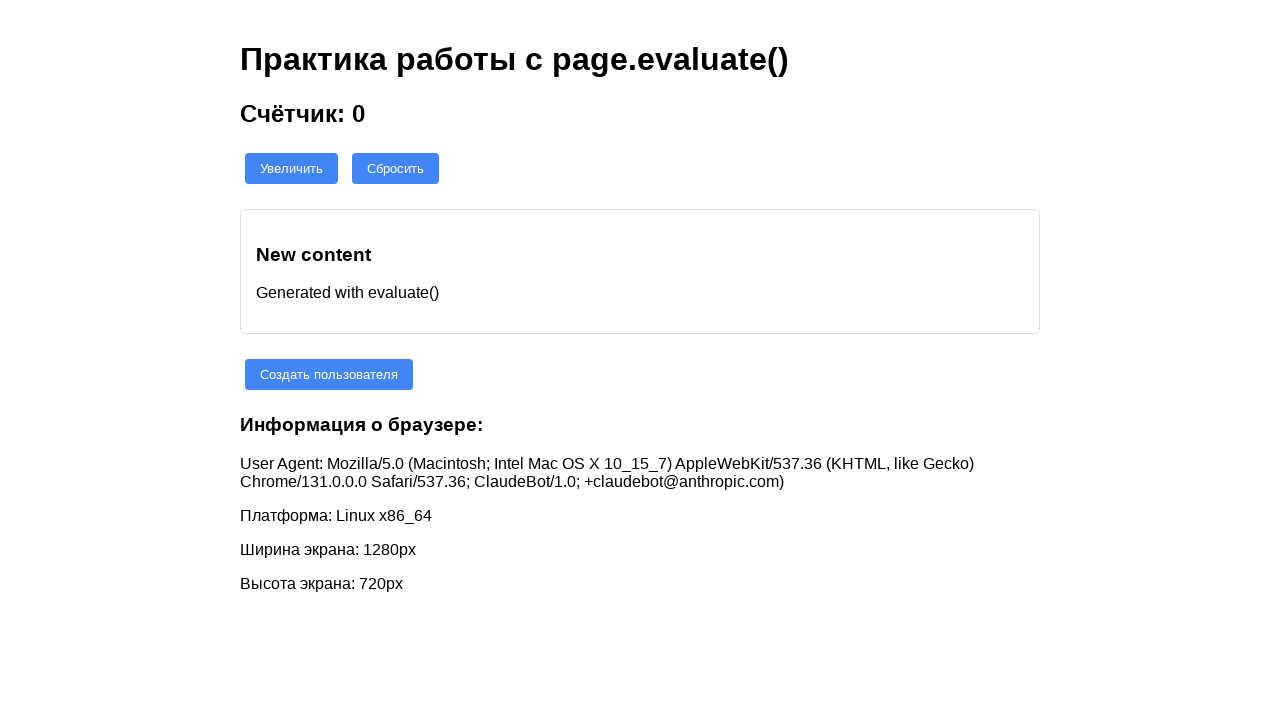